Navigates to a Selenium WebDriver tutorial page and clicks on the "Web form" link

Starting URL: https://bonigarcia.dev/selenium-webdriver-java/

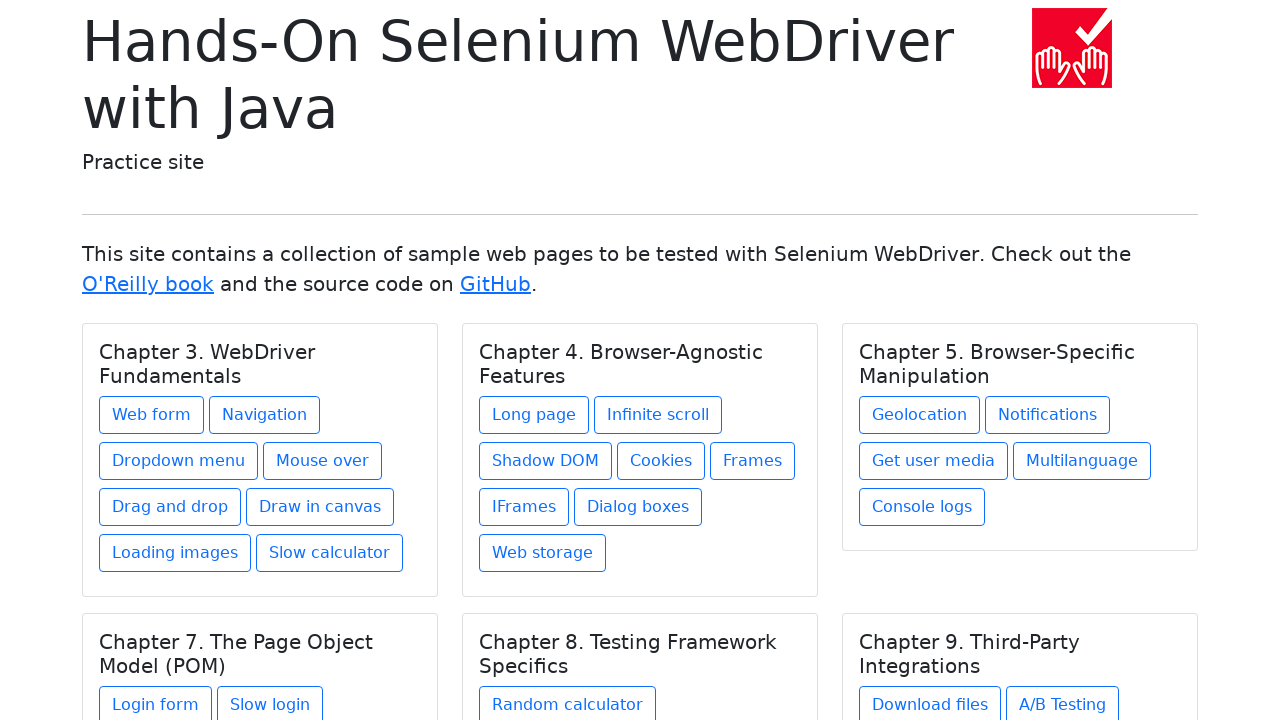

Navigated to Selenium WebDriver tutorial page
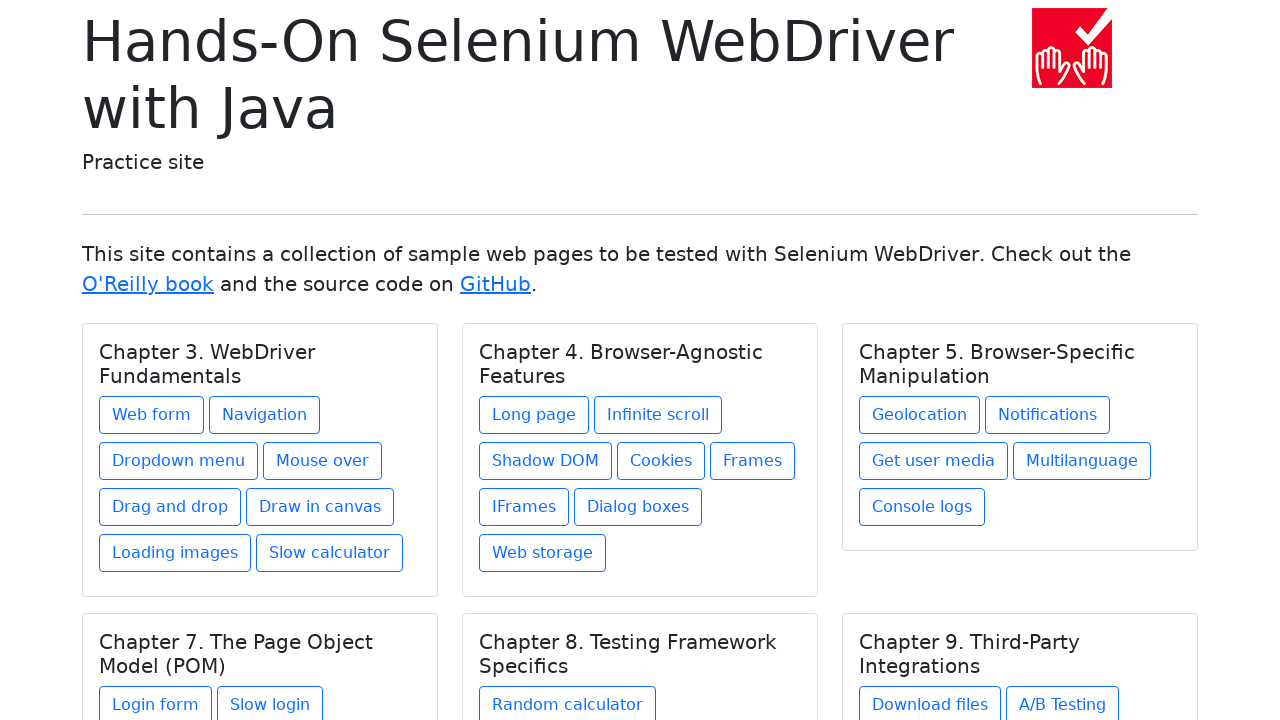

Clicked on the 'Web form' link at (152, 415) on text=Web form
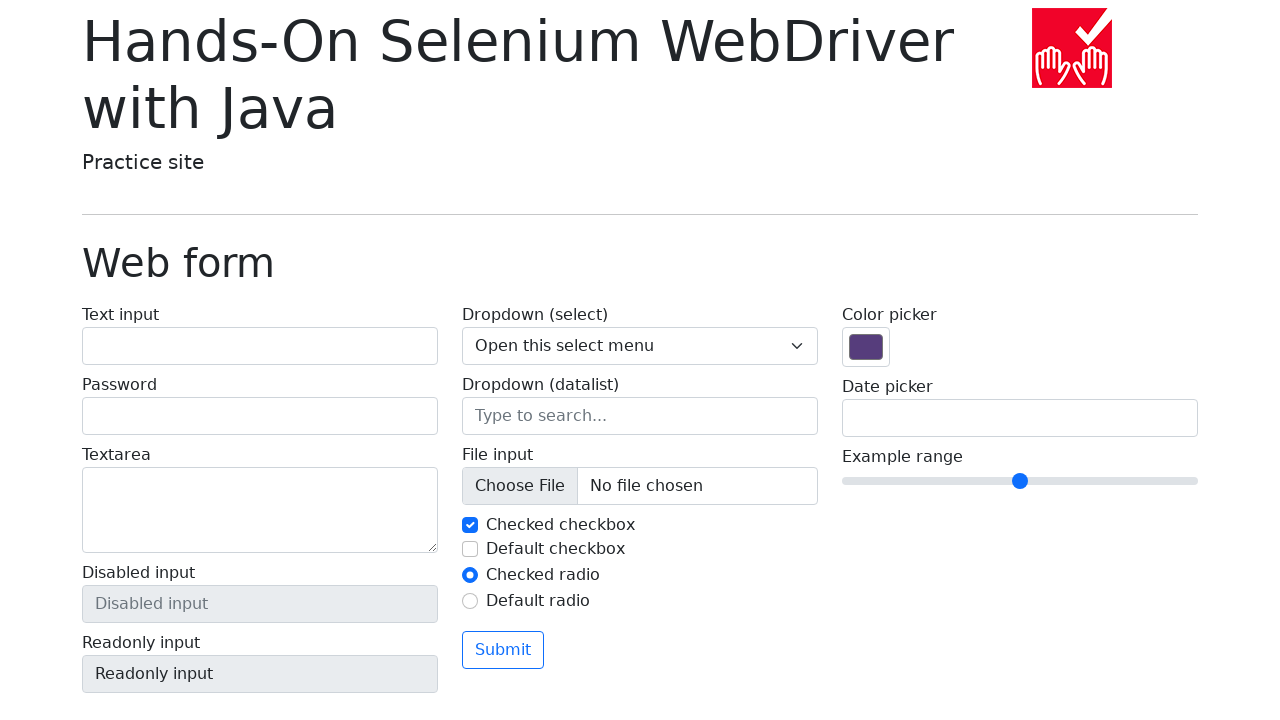

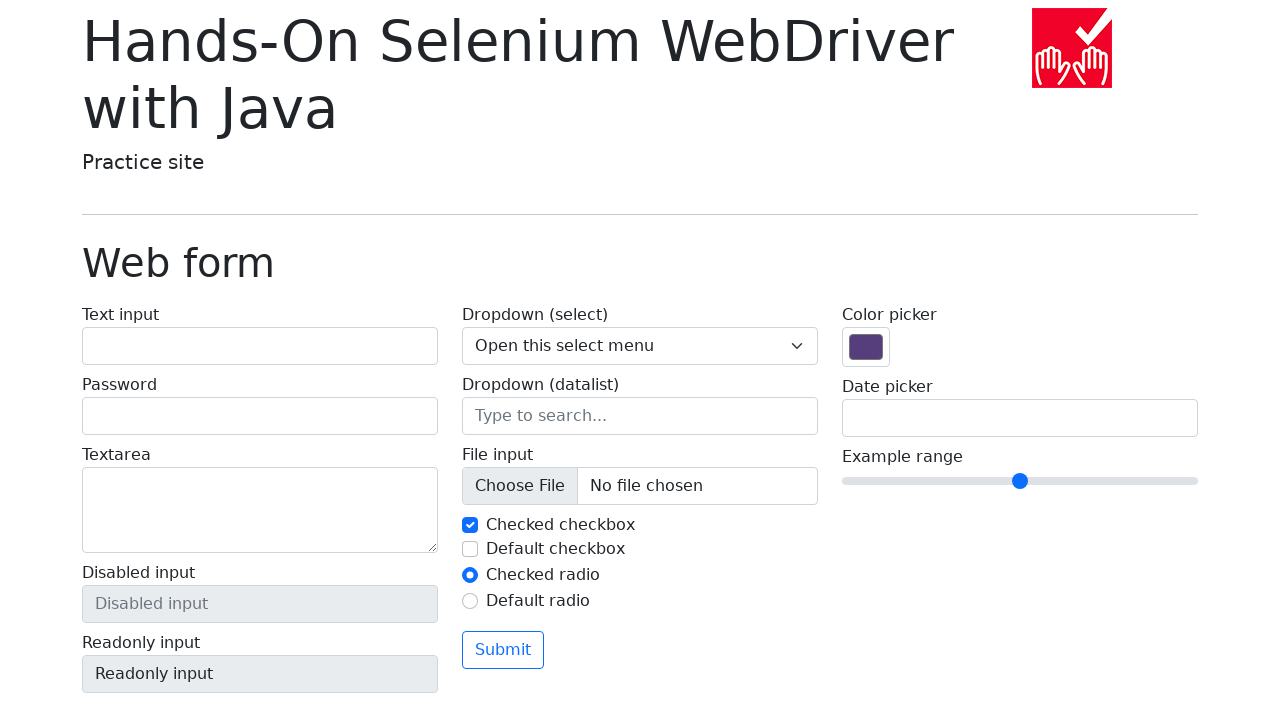